Tests retrieving element attributes from a logo image element

Starting URL: https://spa2.scrape.center/

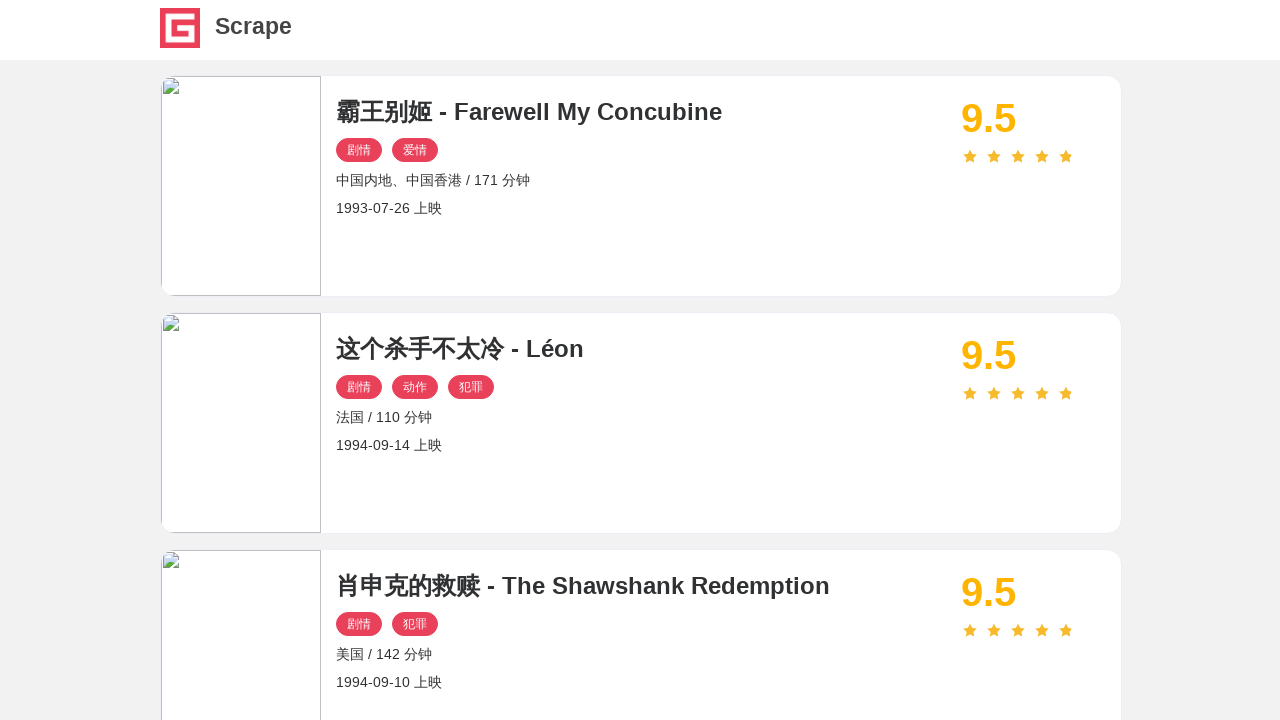

Navigated to https://spa2.scrape.center/
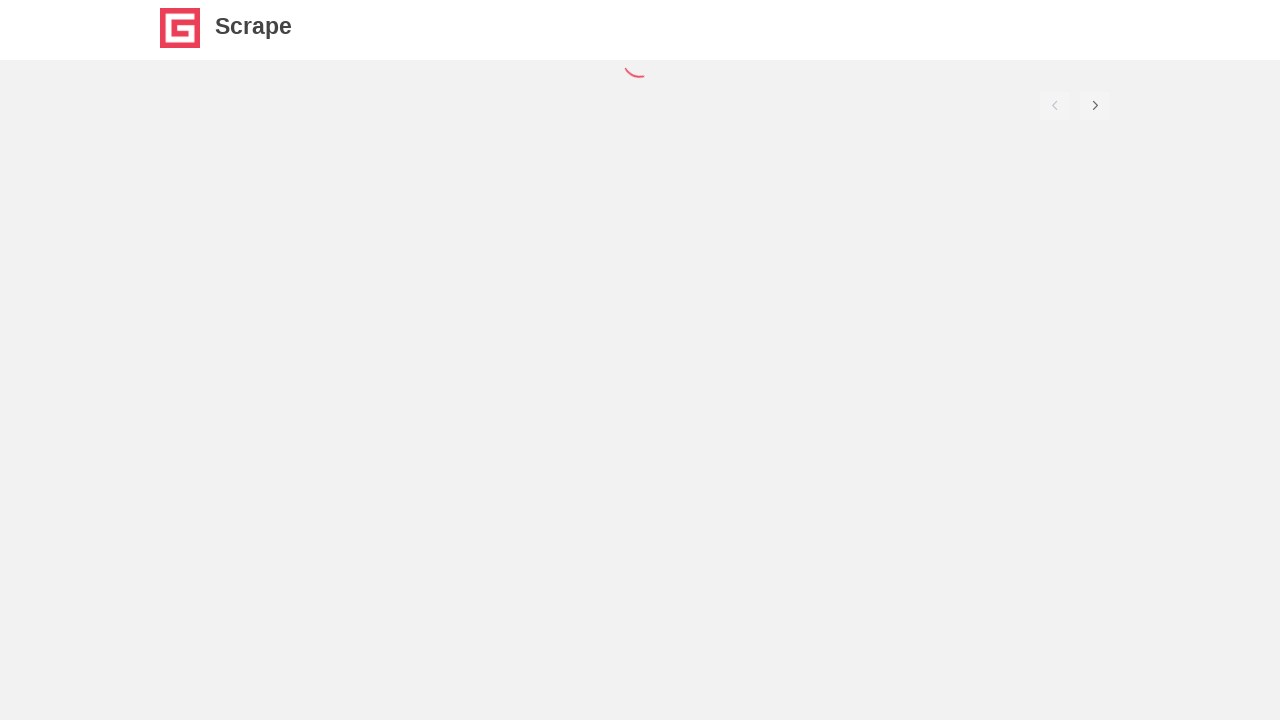

Located logo image element with class 'logo-image'
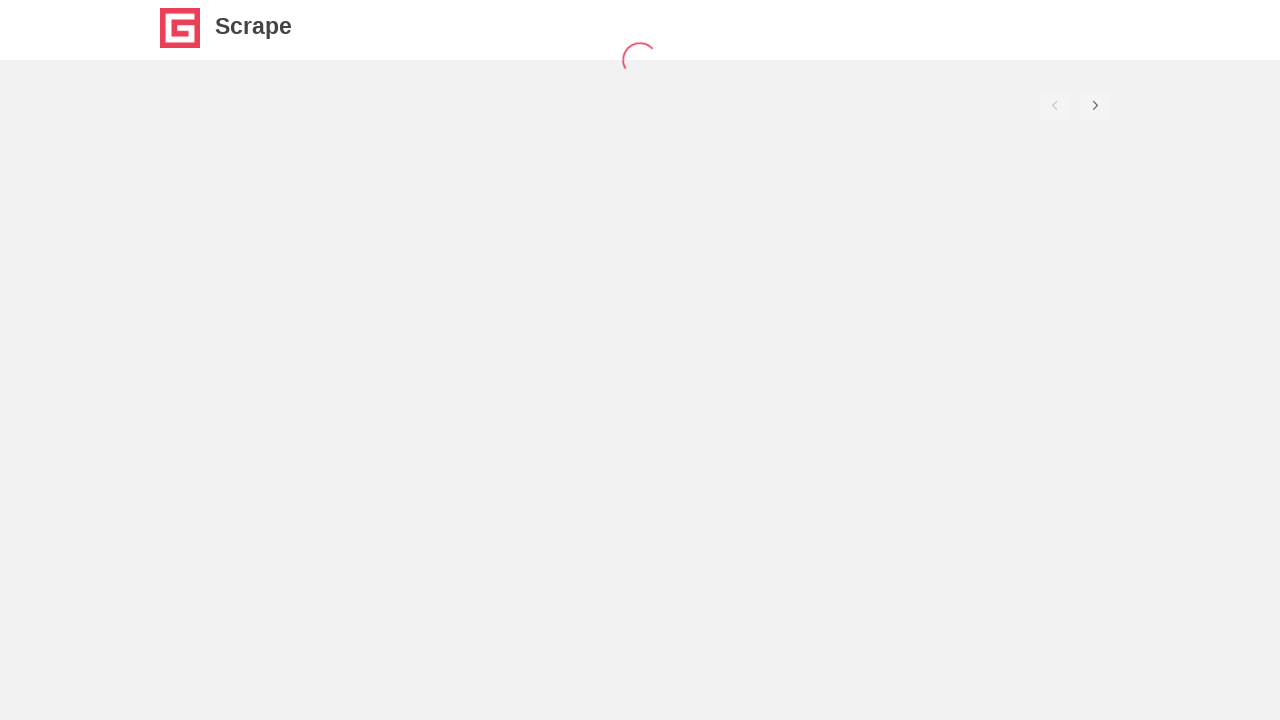

Retrieved 'src' attribute from logo element
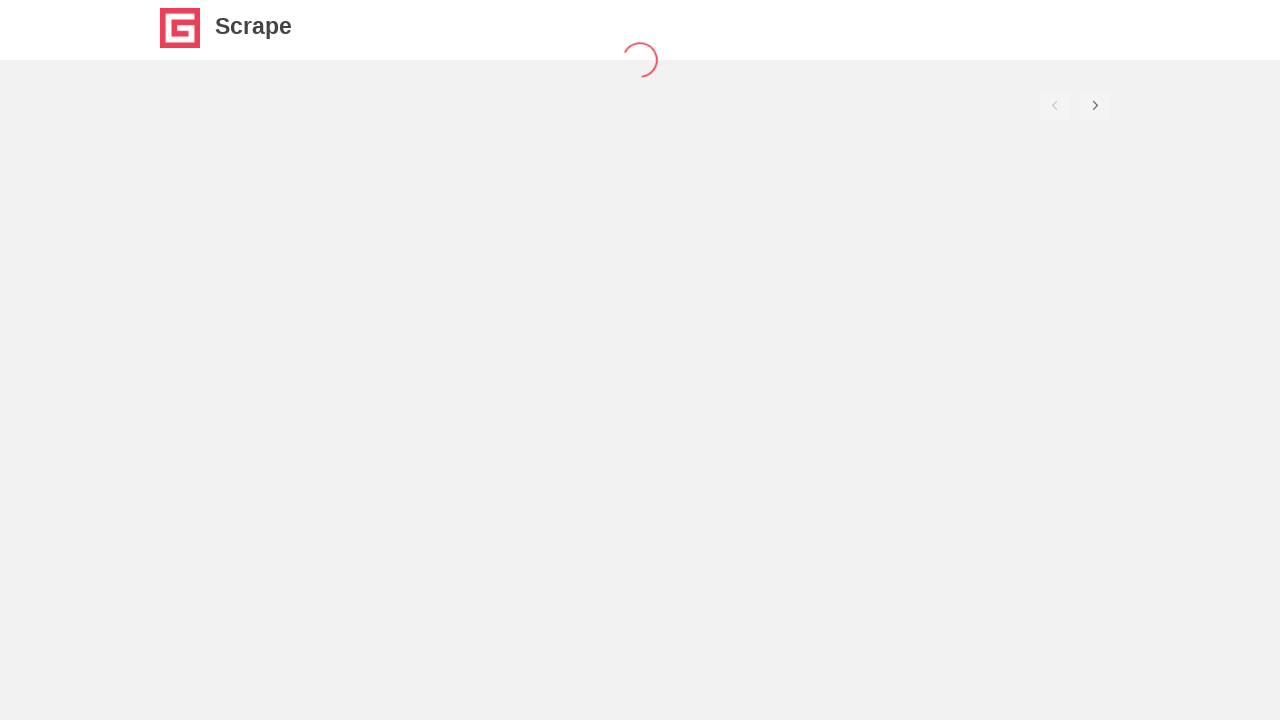

Printed logo source: /img/logo.a508a8f0.png
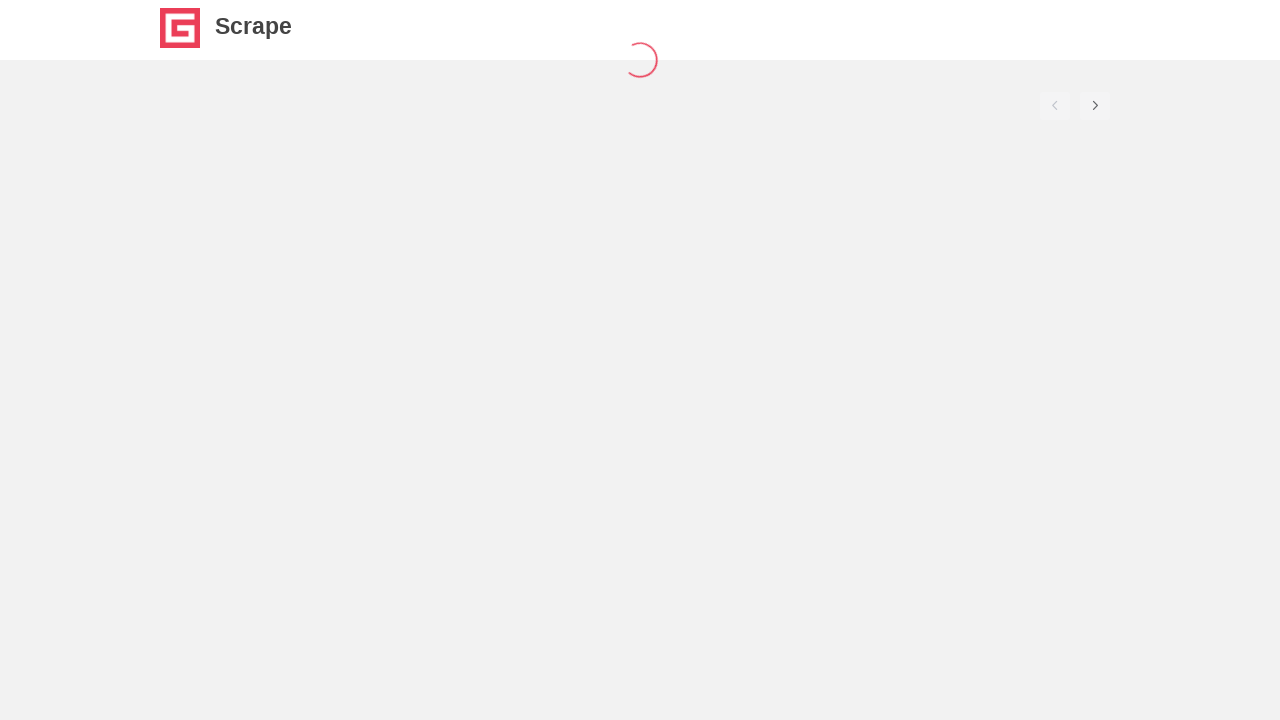

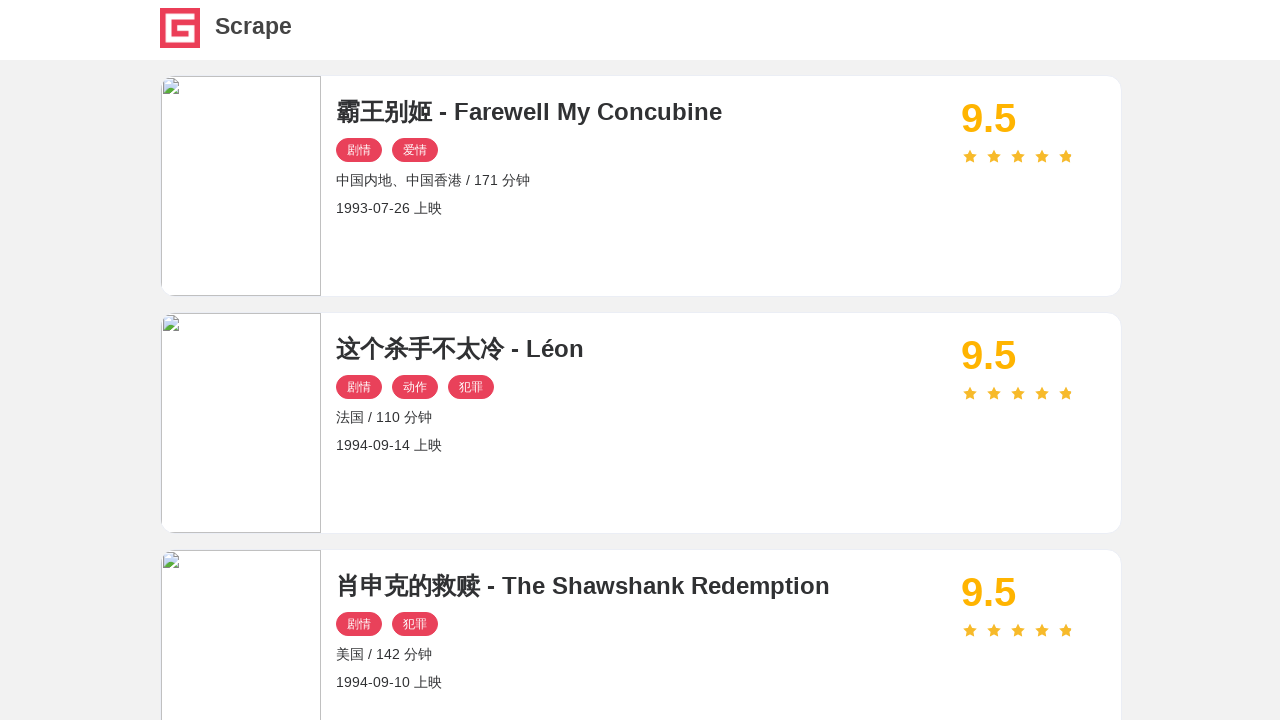